Opens the T-Rex runner game website, sets window size, hides overflow to prevent flickering, and clicks the mute button to disable sound

Starting URL: https://trex-runner.com

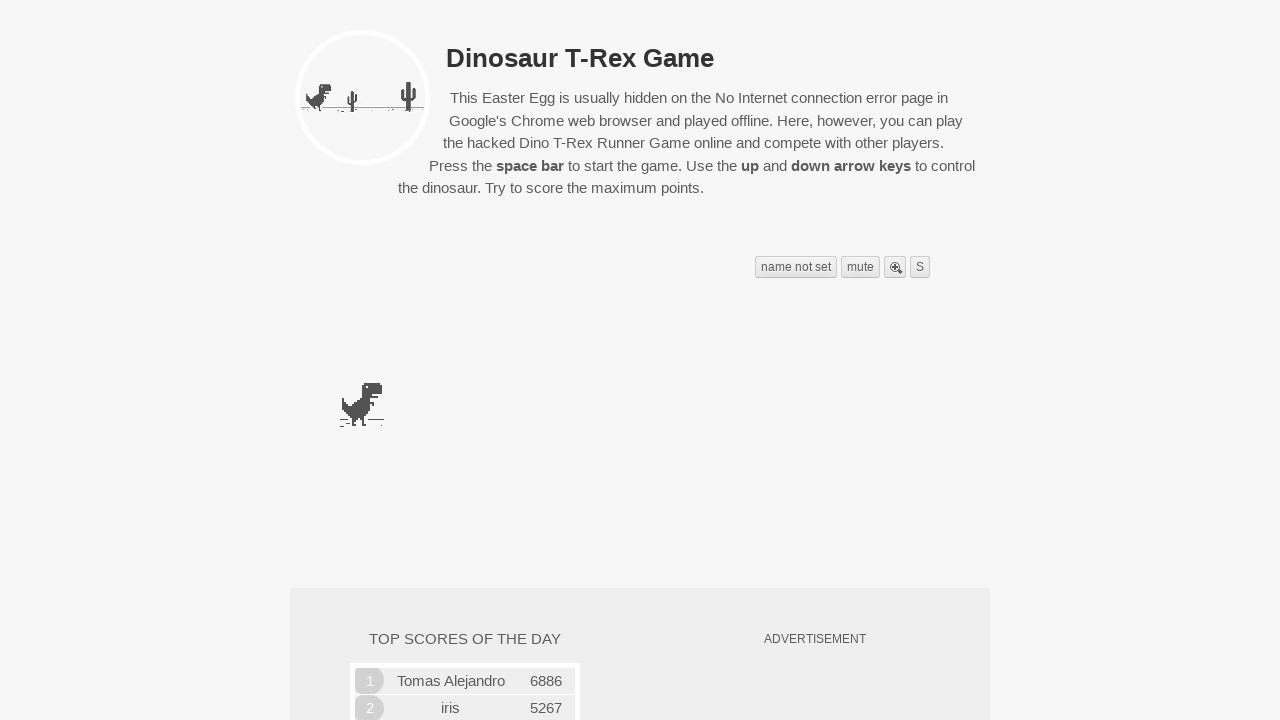

Navigated to T-Rex runner game website
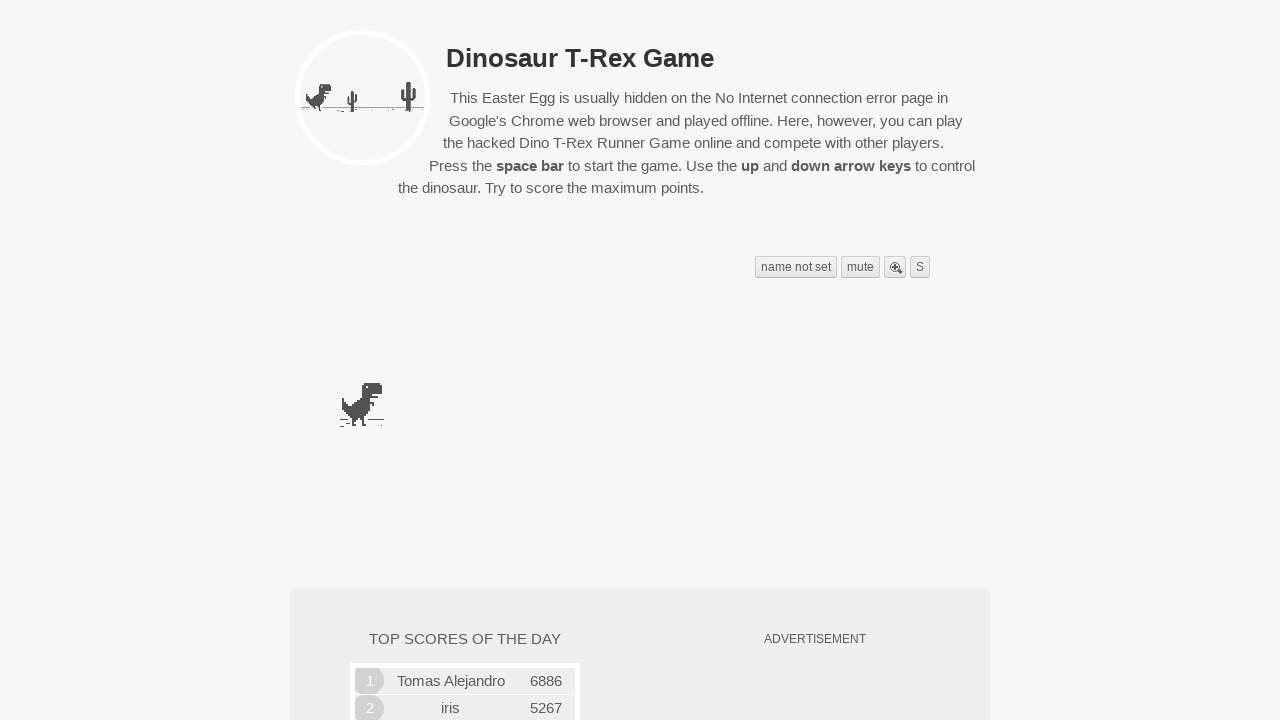

Set window size to 1000x600
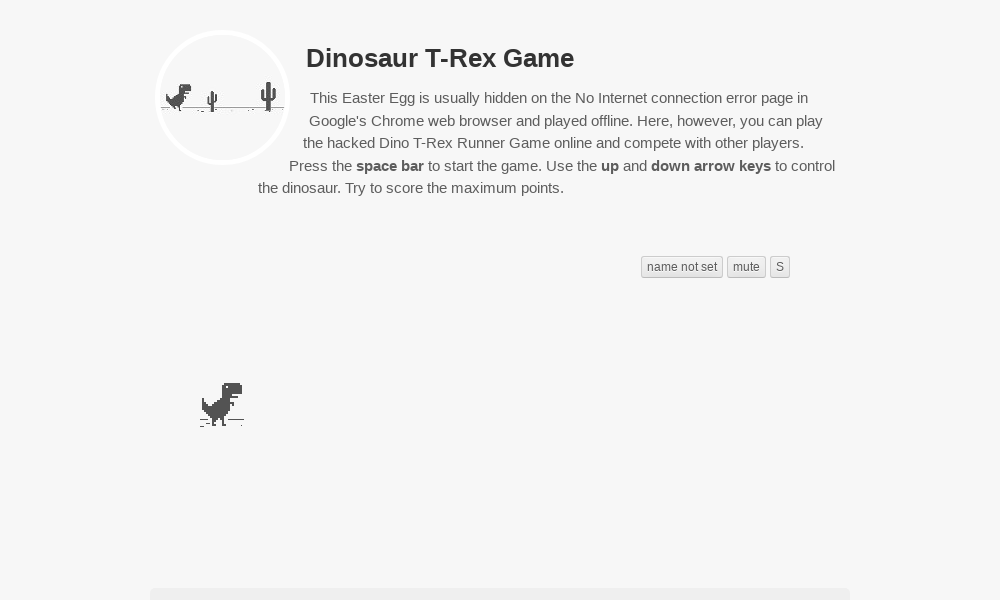

Hid body overflow to prevent flickering
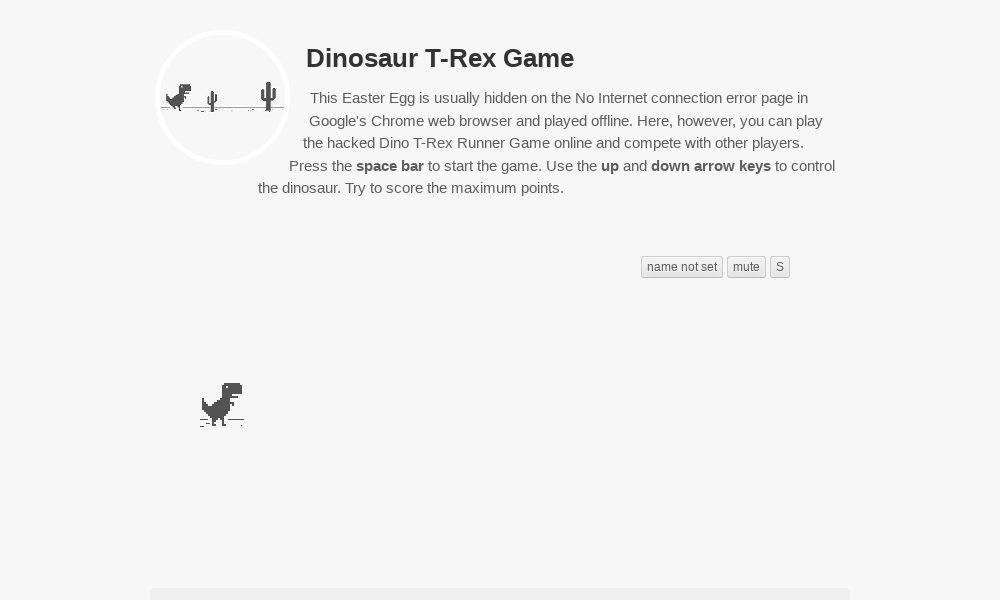

Clicked mute button to disable sound at (746, 267) on #mutebtn
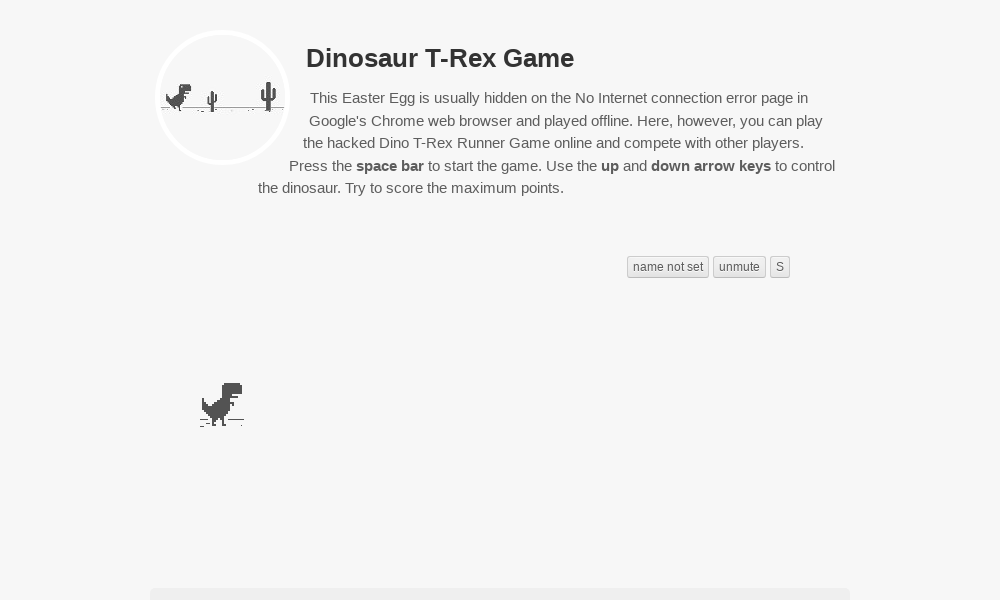

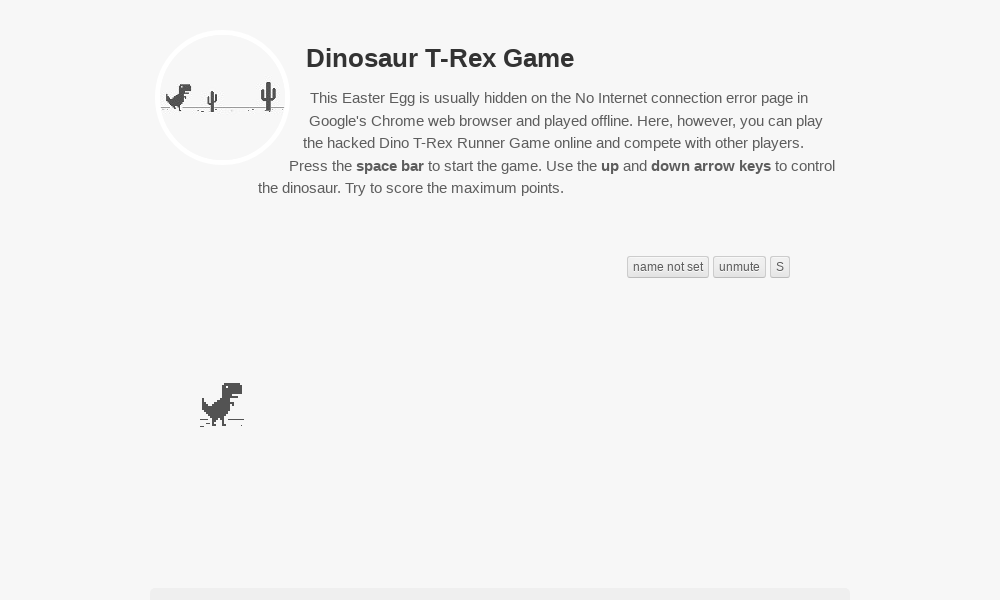